Tests a practice form by selecting dropdown options, filling text fields, clicking radio buttons and checkboxes, then submitting the form

Starting URL: https://proleed.academy/exercises/selenium/automation-practice-form-with-radio-button-check-boxes-and-drop-down.php

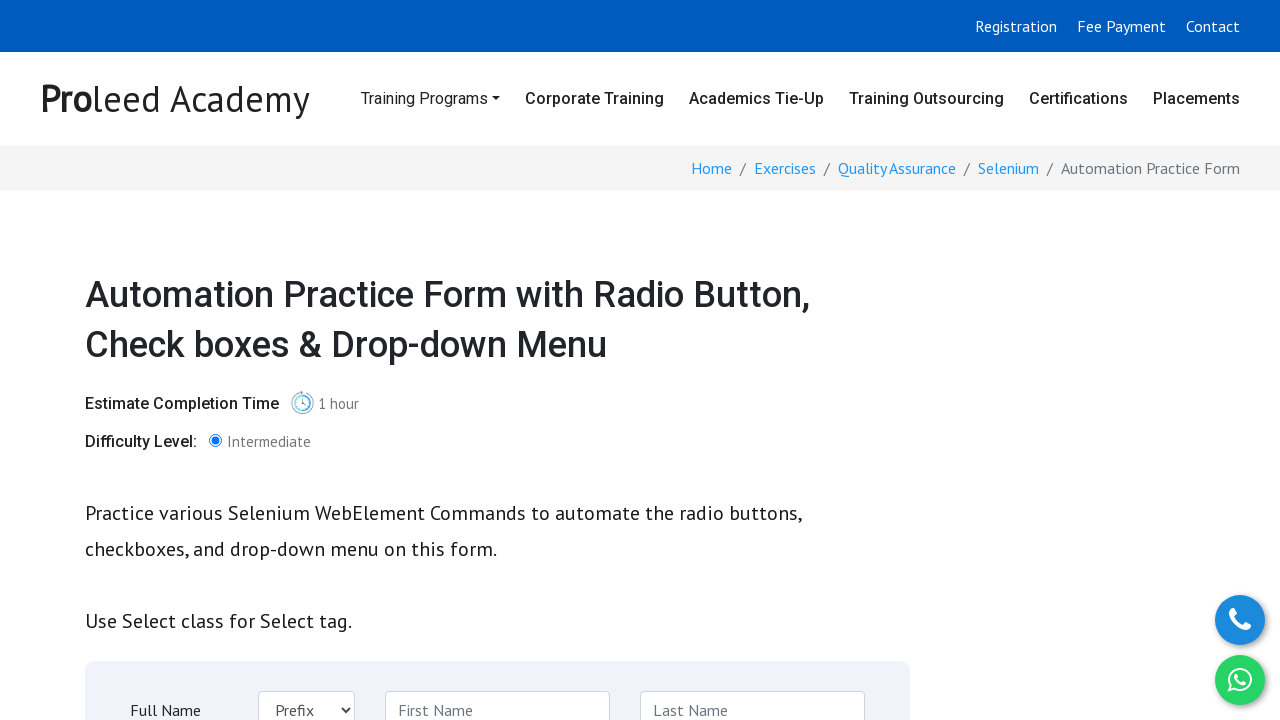

Selected 'Mr.' from prefix dropdown on #prefix
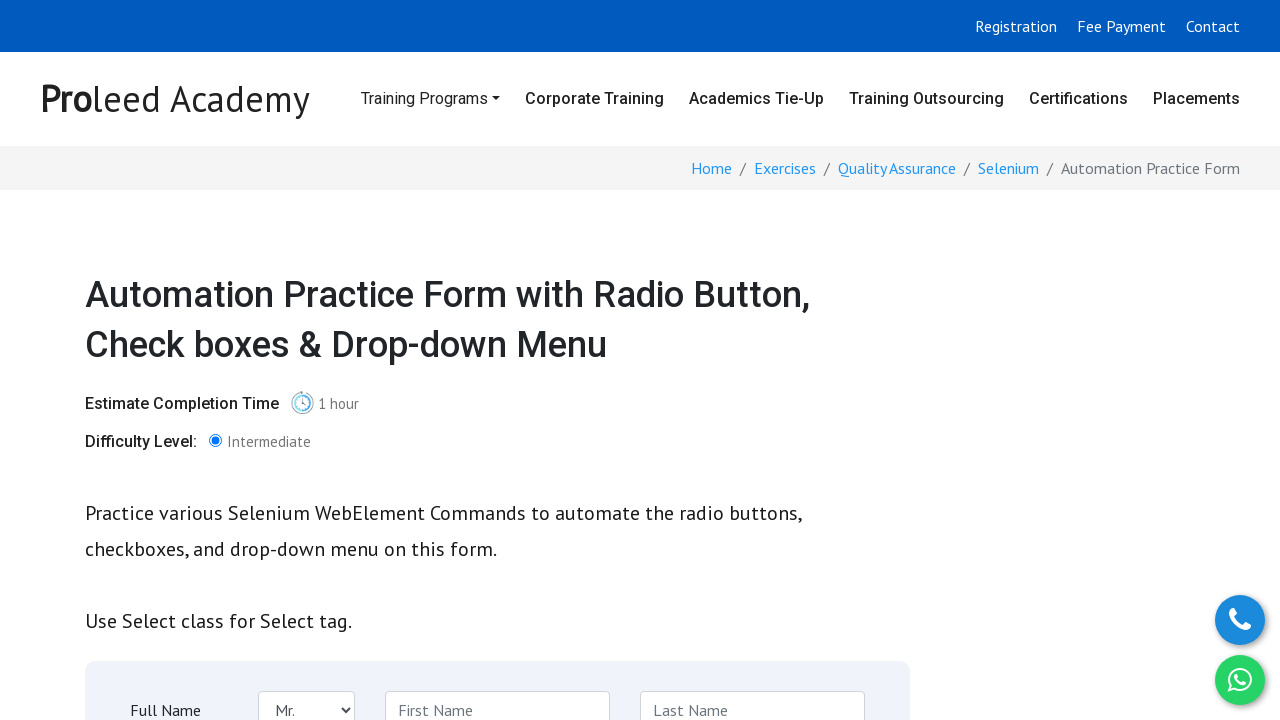

Filled first name field with 'FirstName' on #firstname
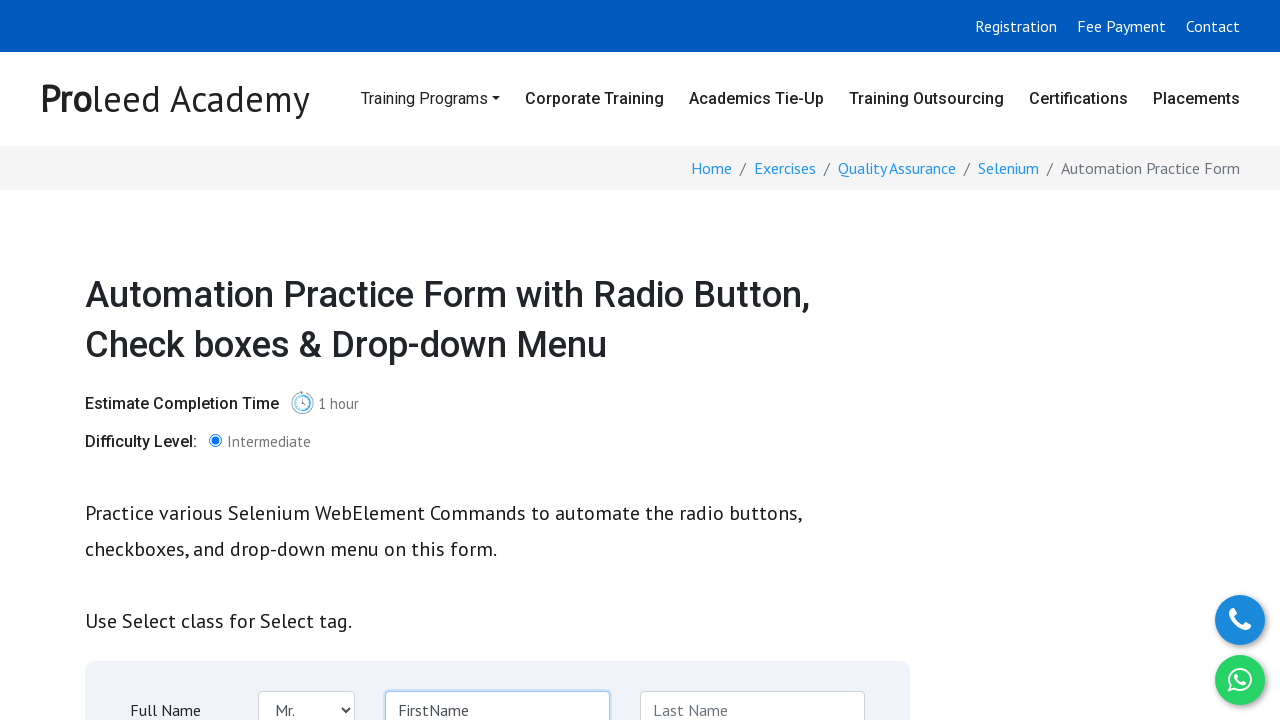

Filled last name field with 'LastName' on #lastname
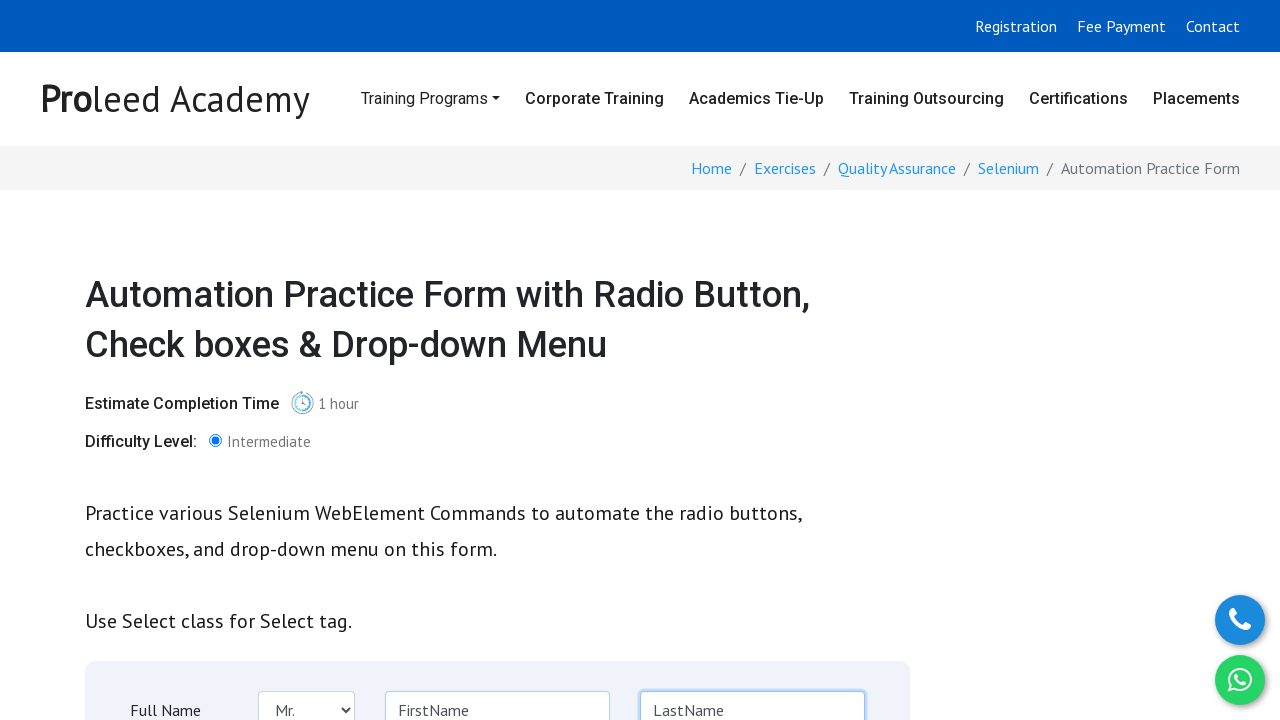

Scrolled to account type radio button
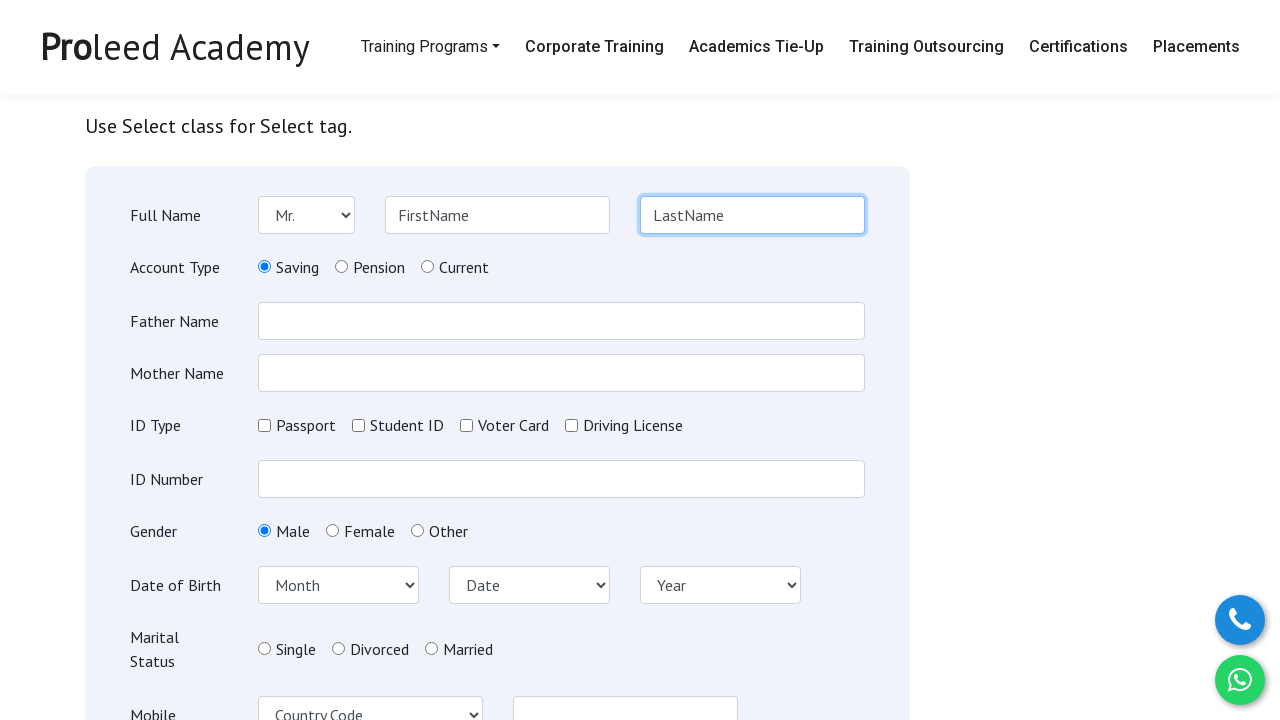

Clicked 'Current' account type radio button at (427, 267) on #current
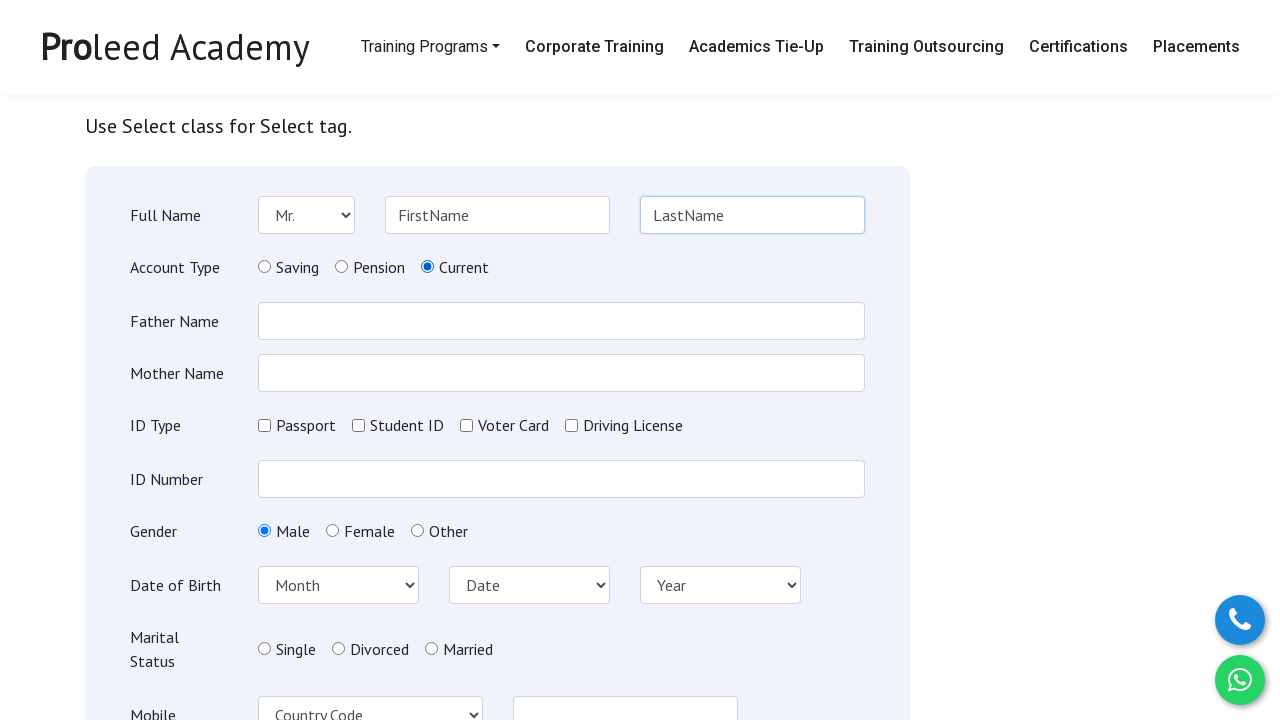

Filled father's name field with 'FatherName' on input[name='fathername']
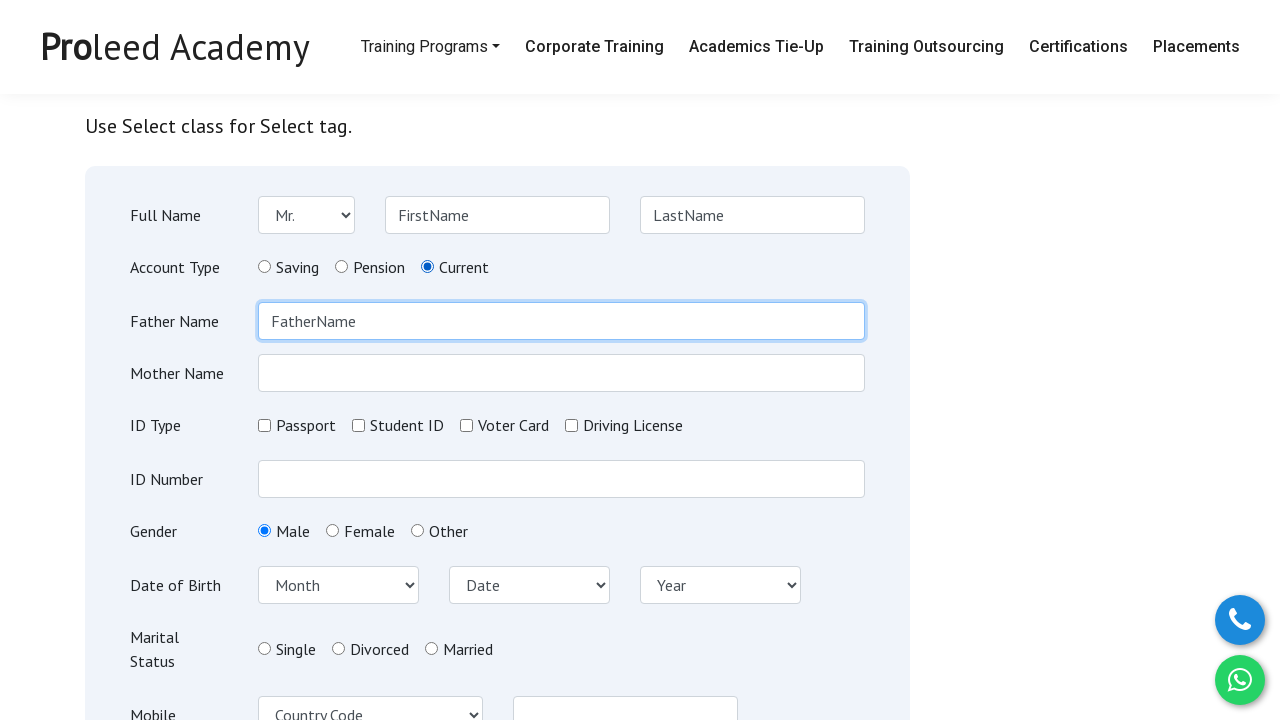

Filled mother's name field with 'MotherName' on input[name='mothername']
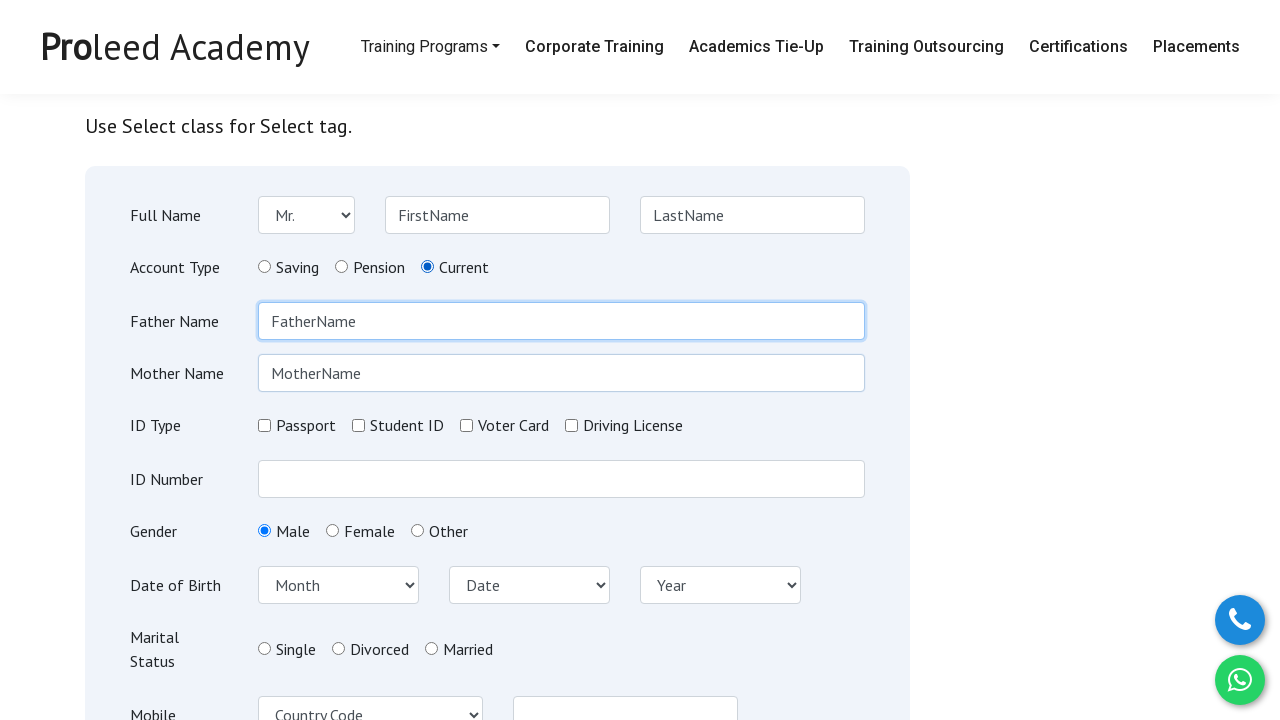

Scrolled to ID checkboxes section
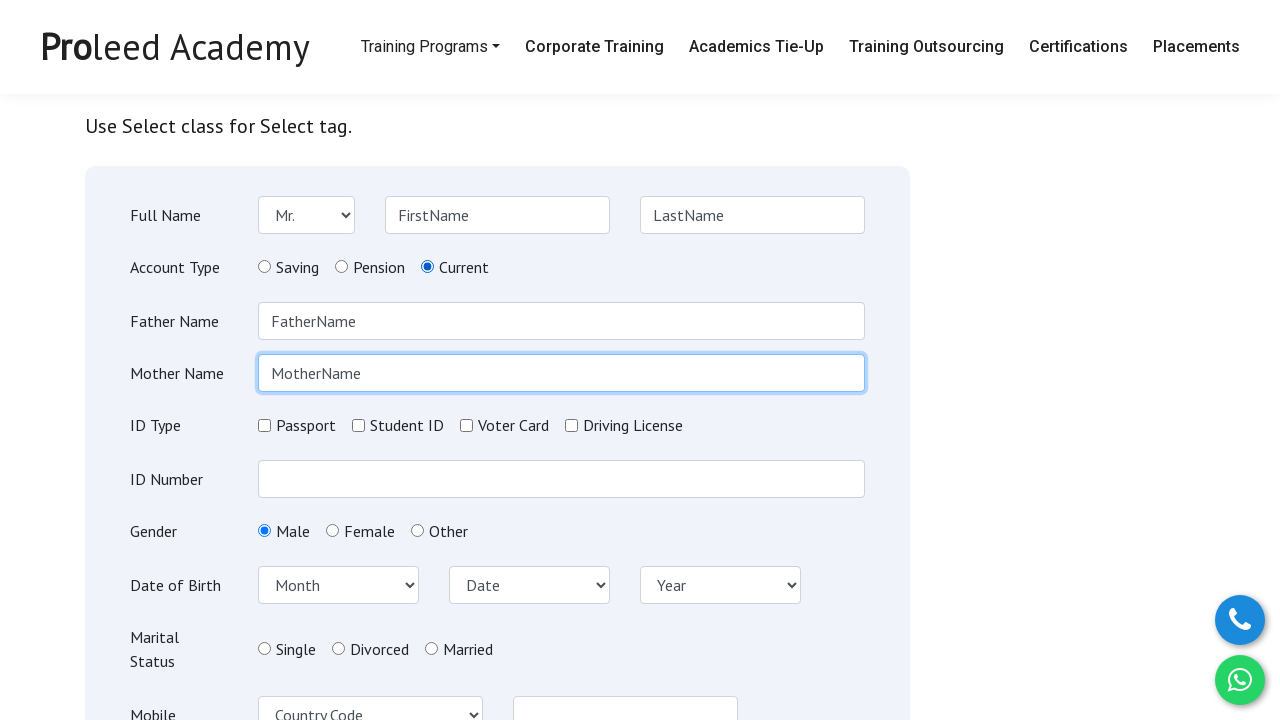

Clicked passport checkbox at (264, 425) on #passport
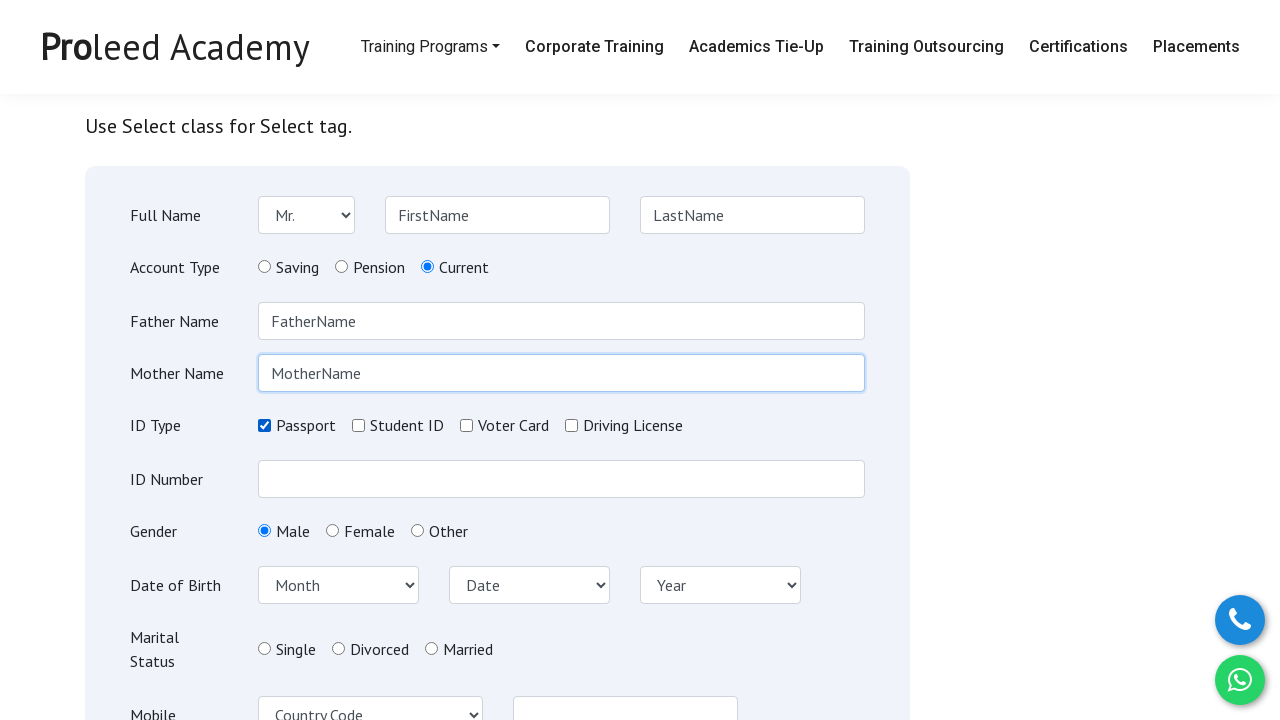

Clicked student ID checkbox at (358, 425) on #studentid
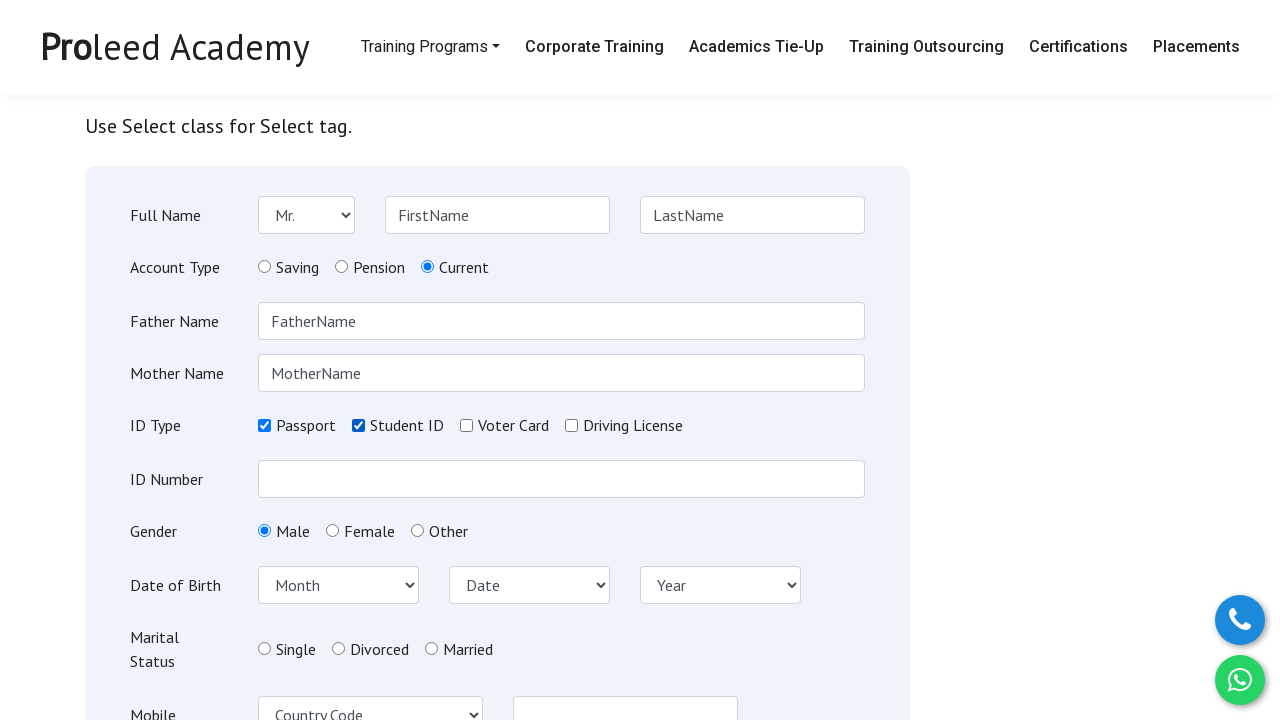

Scrolled to submit button
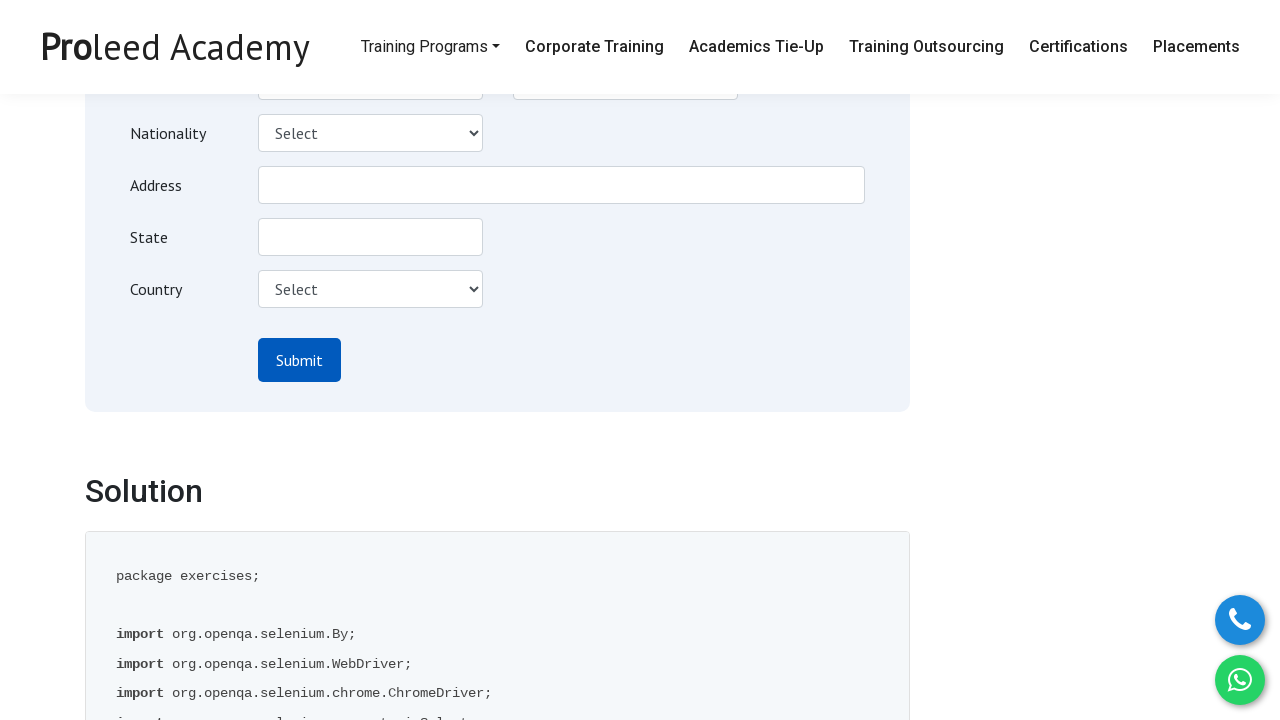

Clicked submit button to complete form submission at (299, 360) on input[value='Submit']
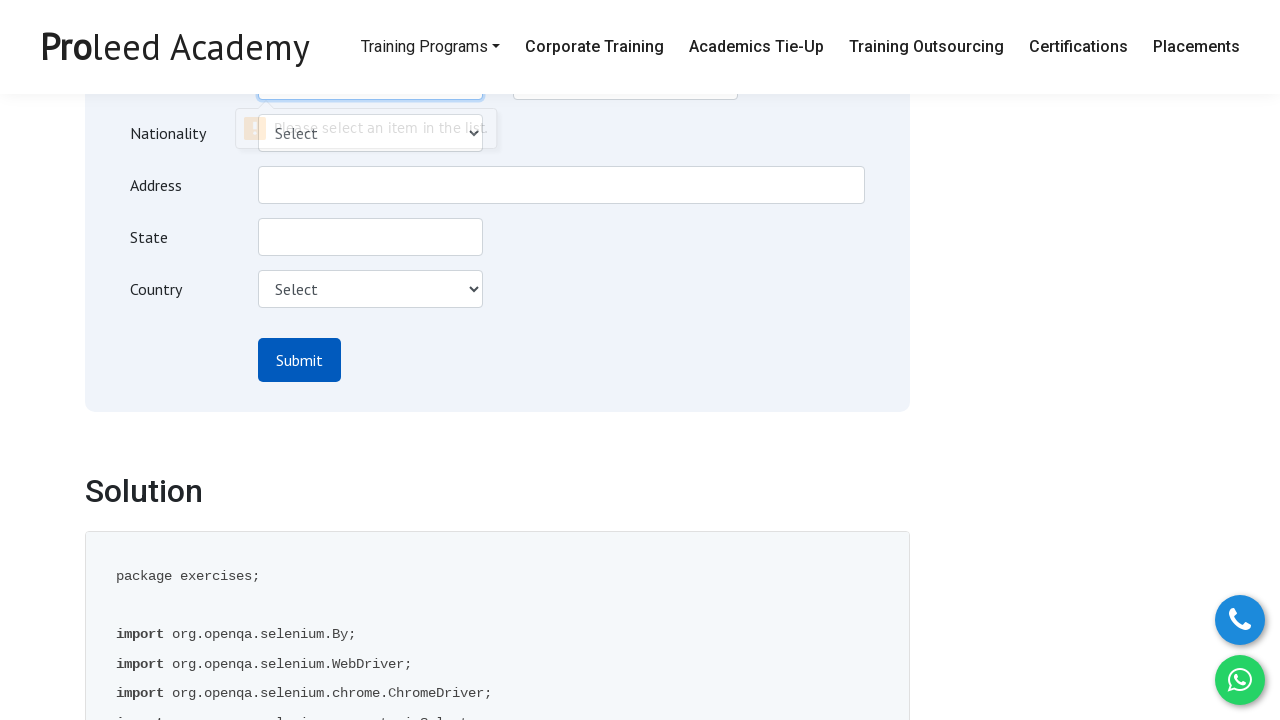

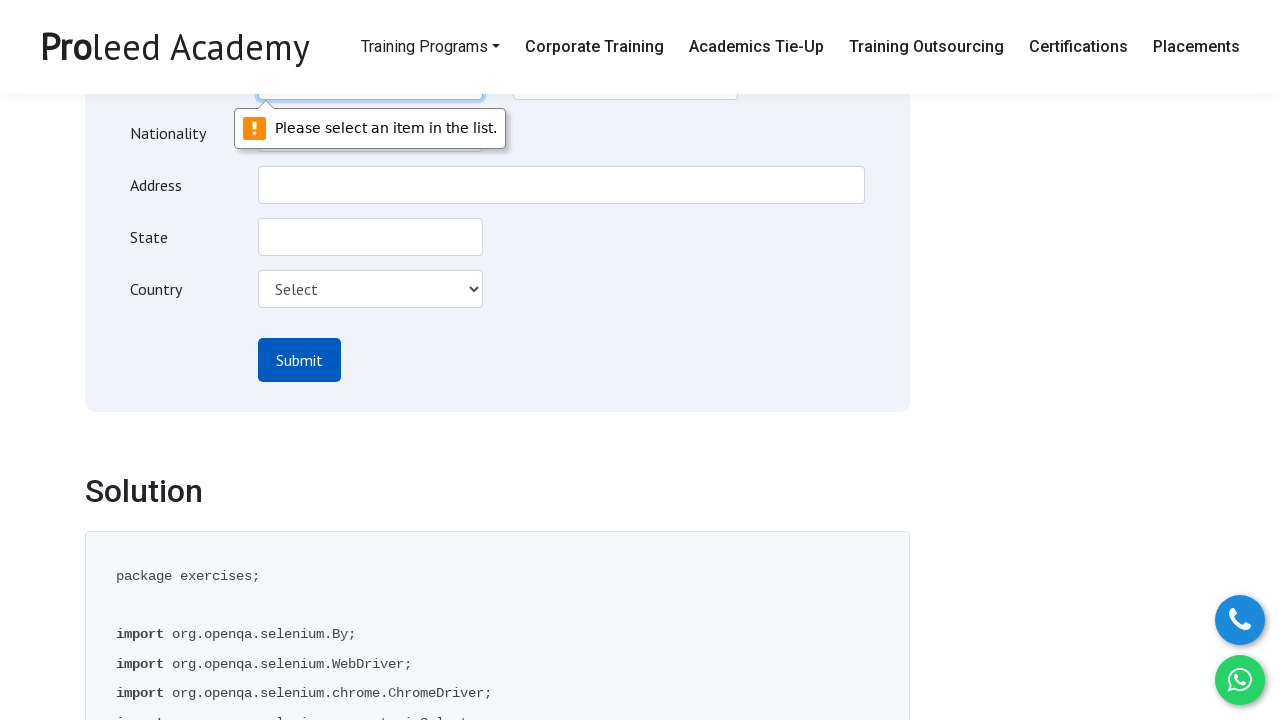